Tests a complete e-commerce shopping flow: searches for products containing "ber", adds all matching items to cart, proceeds to checkout, applies a promo code, and verifies the discount is applied correctly and totals match.

Starting URL: https://rahulshettyacademy.com/seleniumPractise/#/

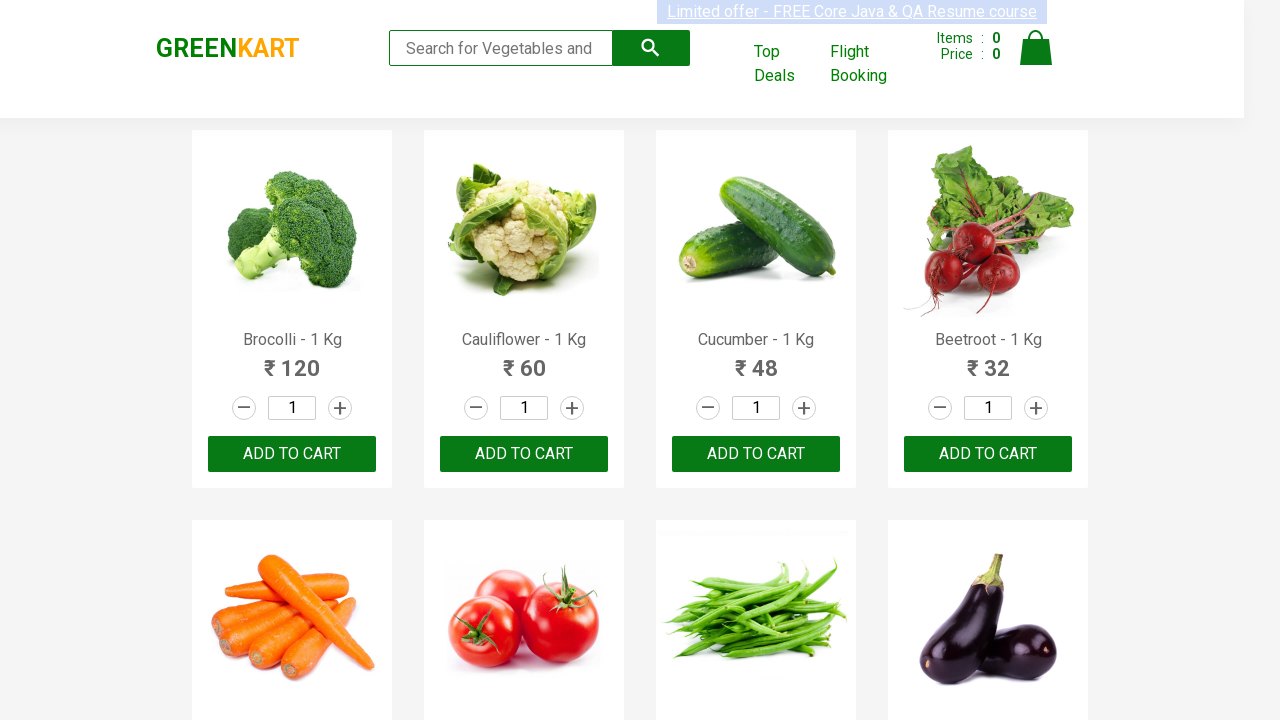

Filled search field with 'ber' on .search-keyword
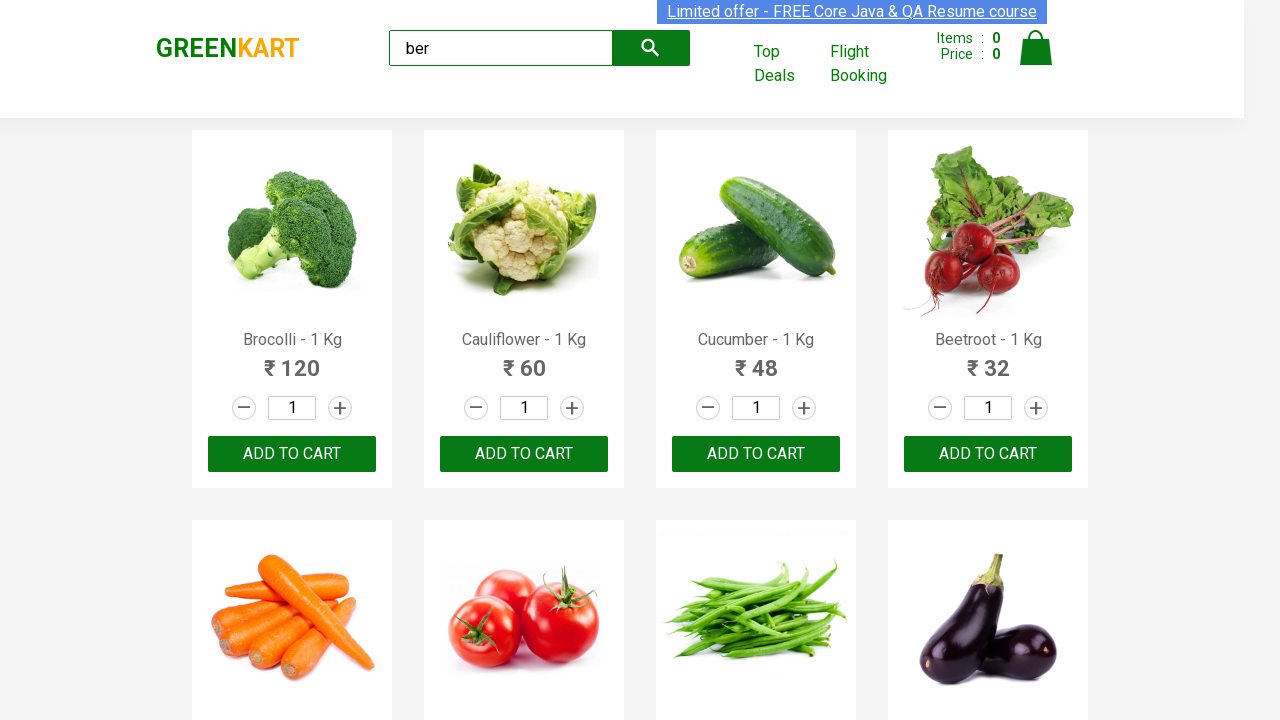

Waited for search results to load
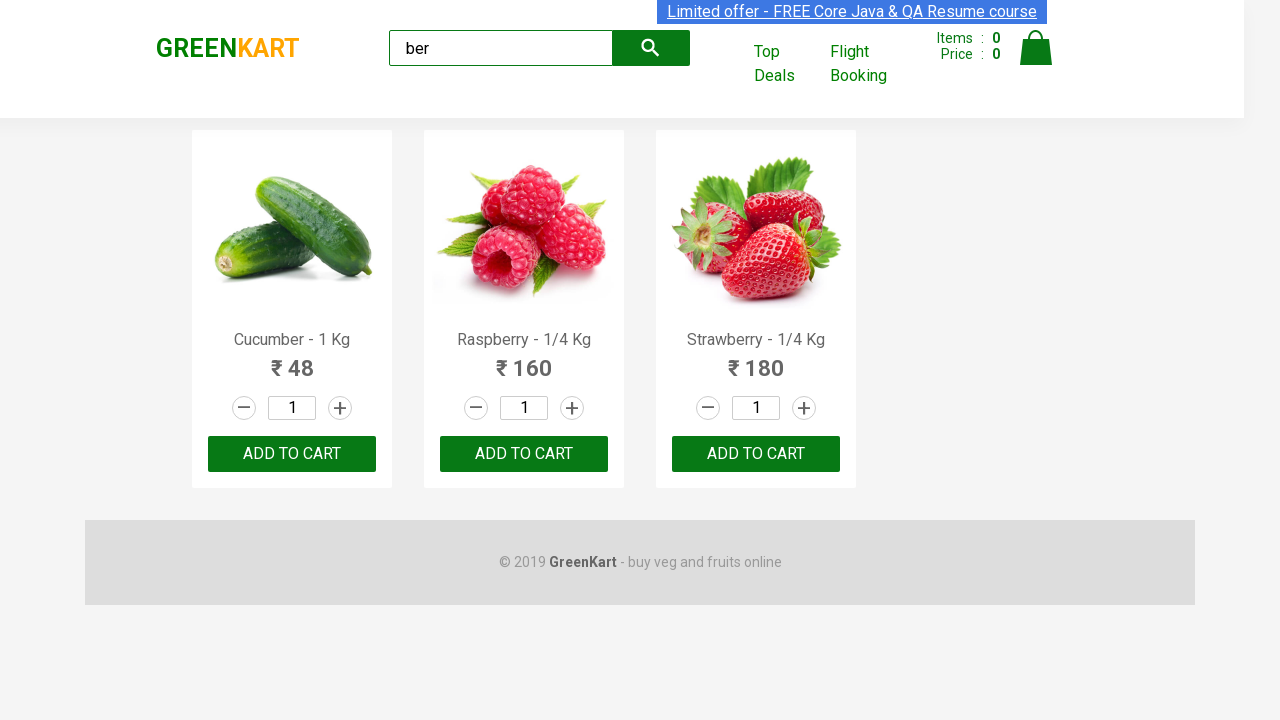

Clicked 'Add to Cart' button for a matching product at (292, 454) on xpath=//div[@class='product-action']/button >> nth=0
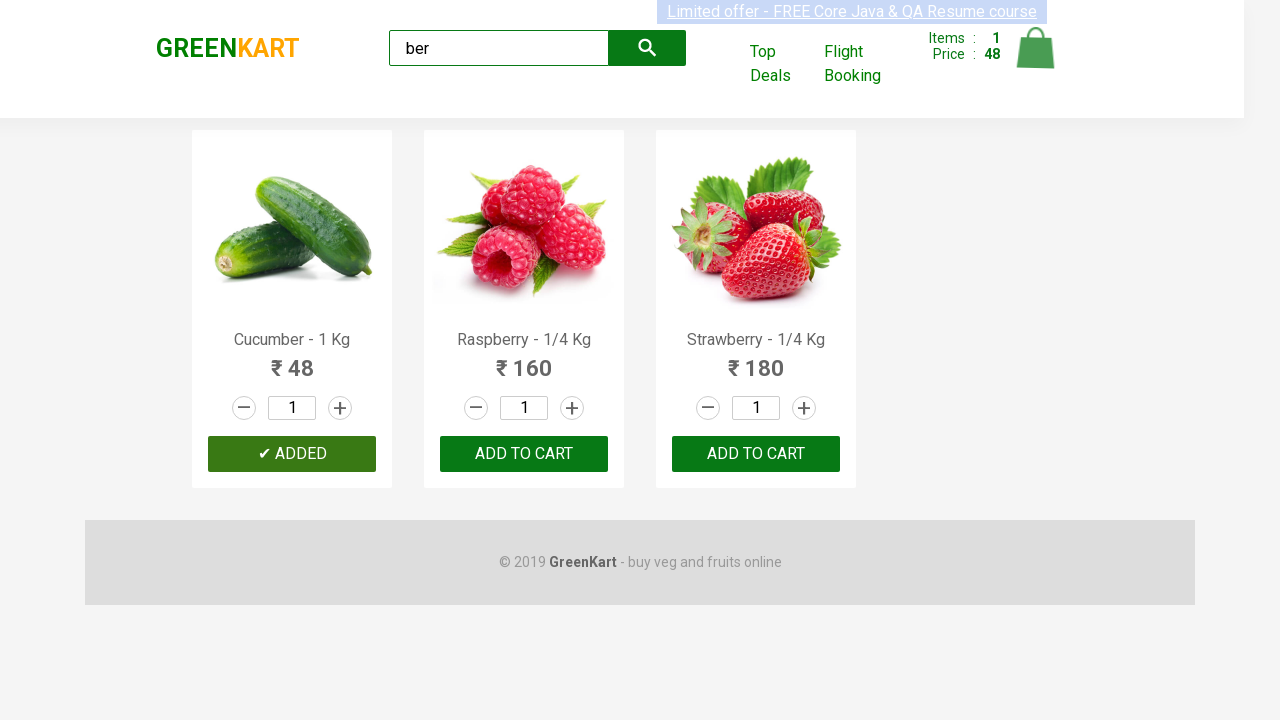

Clicked 'Add to Cart' button for a matching product at (524, 454) on xpath=//div[@class='product-action']/button >> nth=1
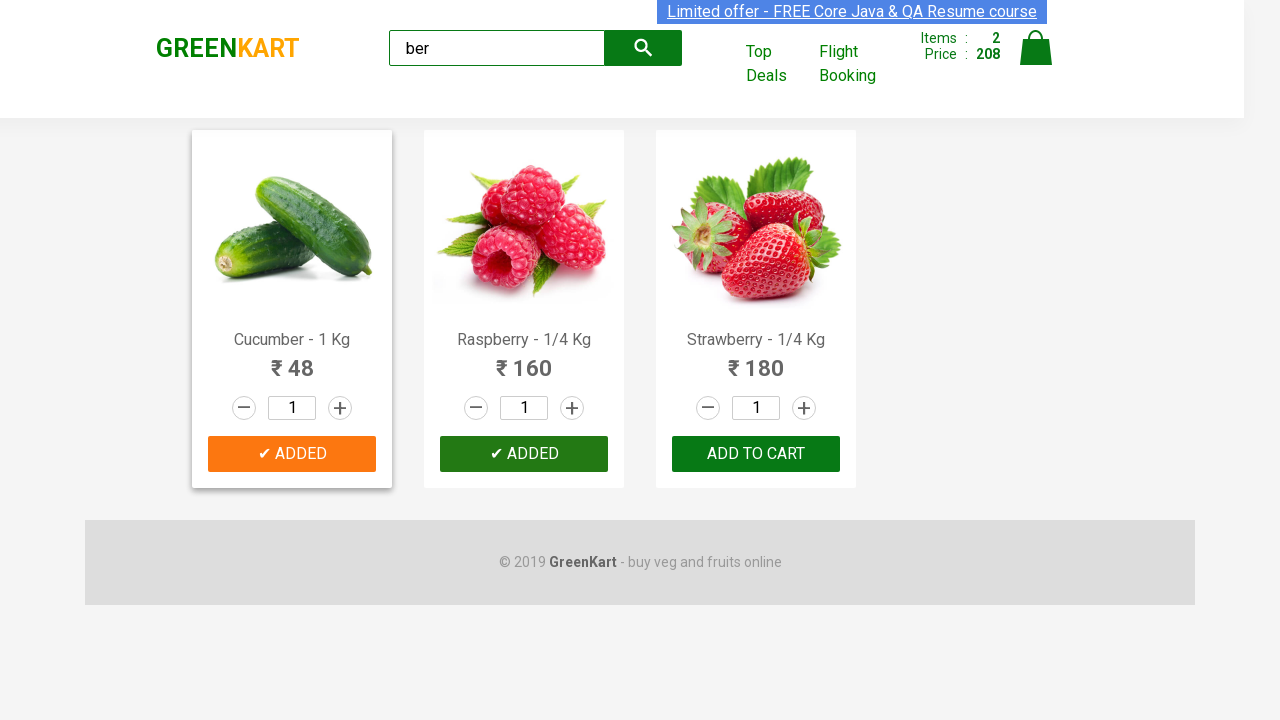

Clicked 'Add to Cart' button for a matching product at (756, 454) on xpath=//div[@class='product-action']/button >> nth=2
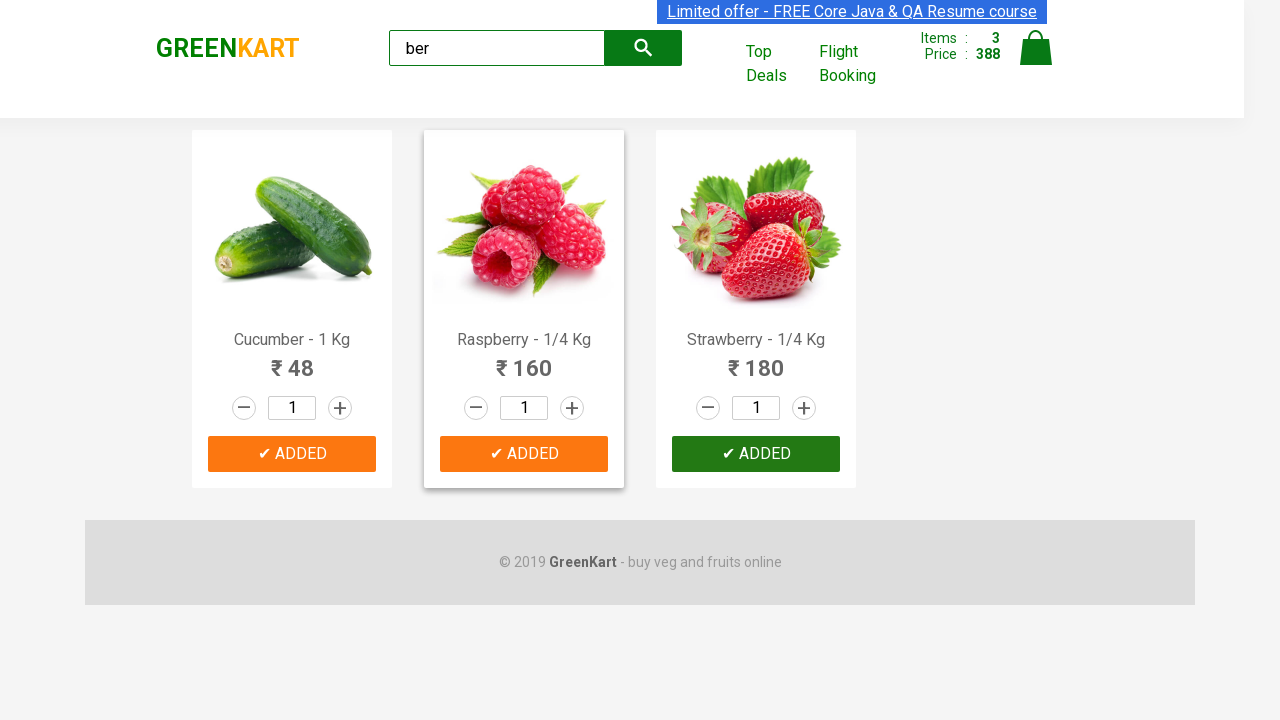

Clicked cart icon to view shopping cart at (1036, 48) on [alt='Cart']
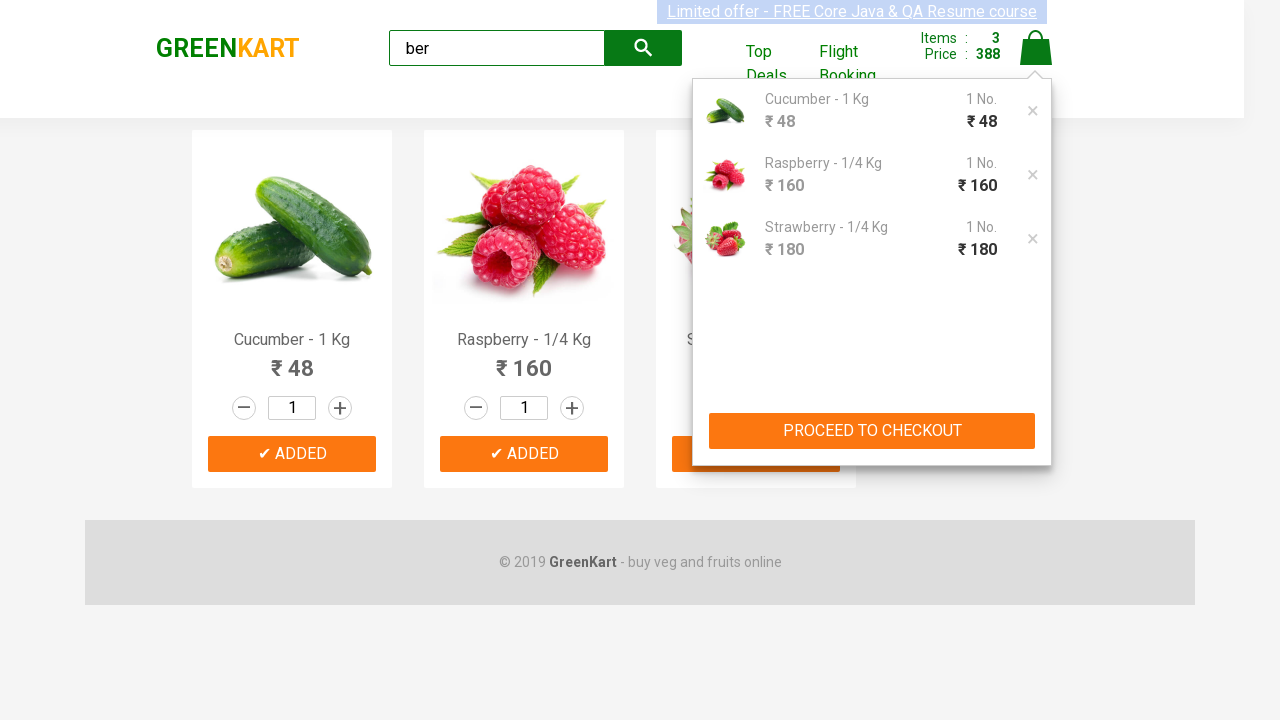

Clicked 'PROCEED TO CHECKOUT' button at (872, 431) on xpath=//button[text()='PROCEED TO CHECKOUT']
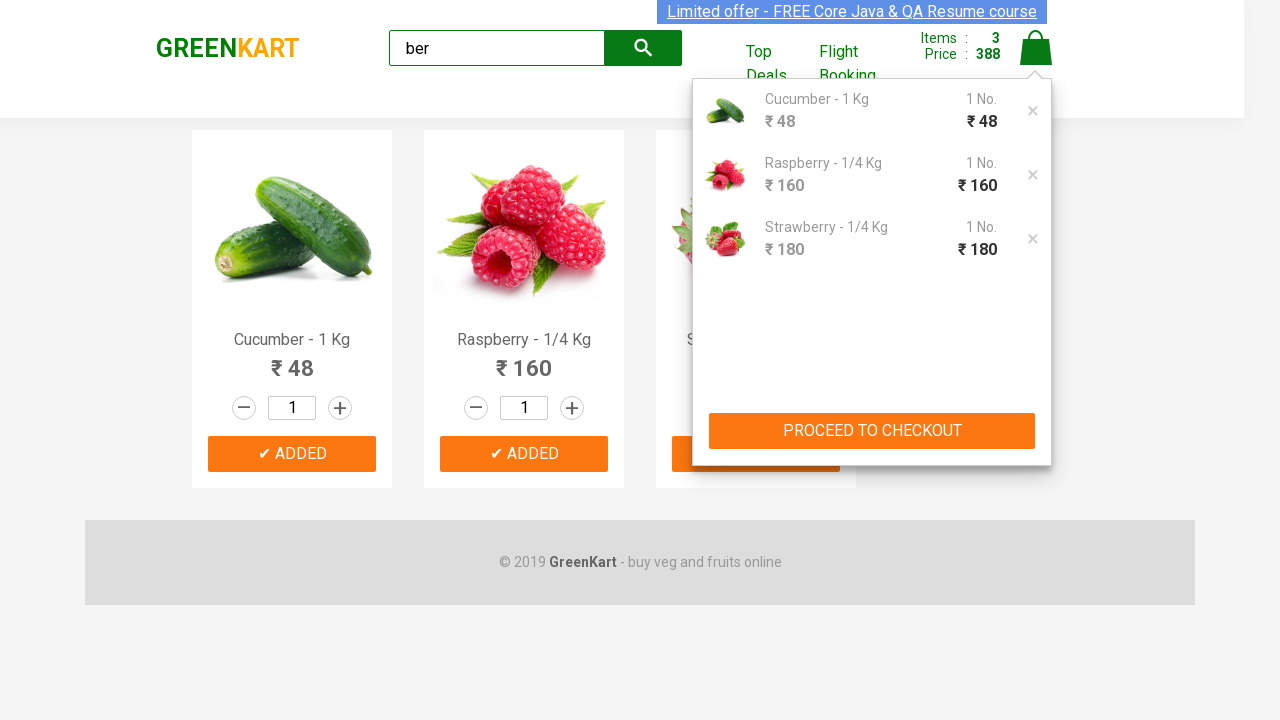

Waited for checkout page to load
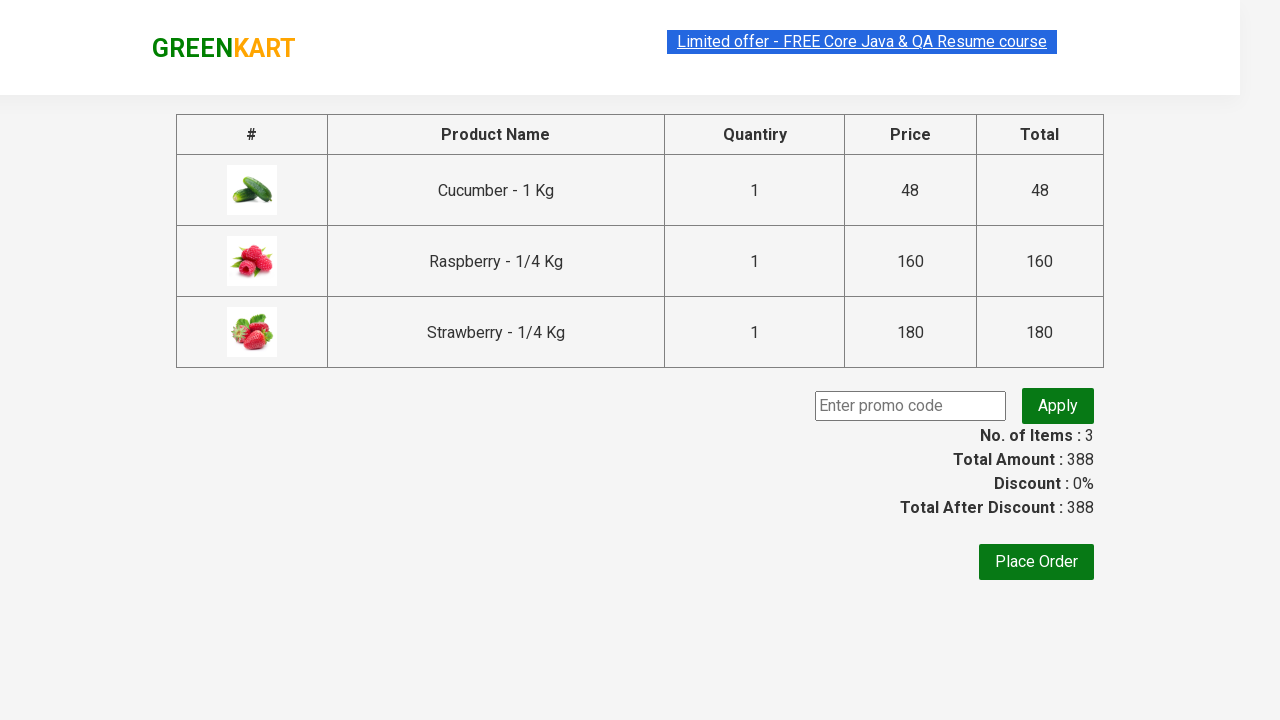

Entered promo code 'rahulshettyacademy' on [placeholder='Enter promo code']
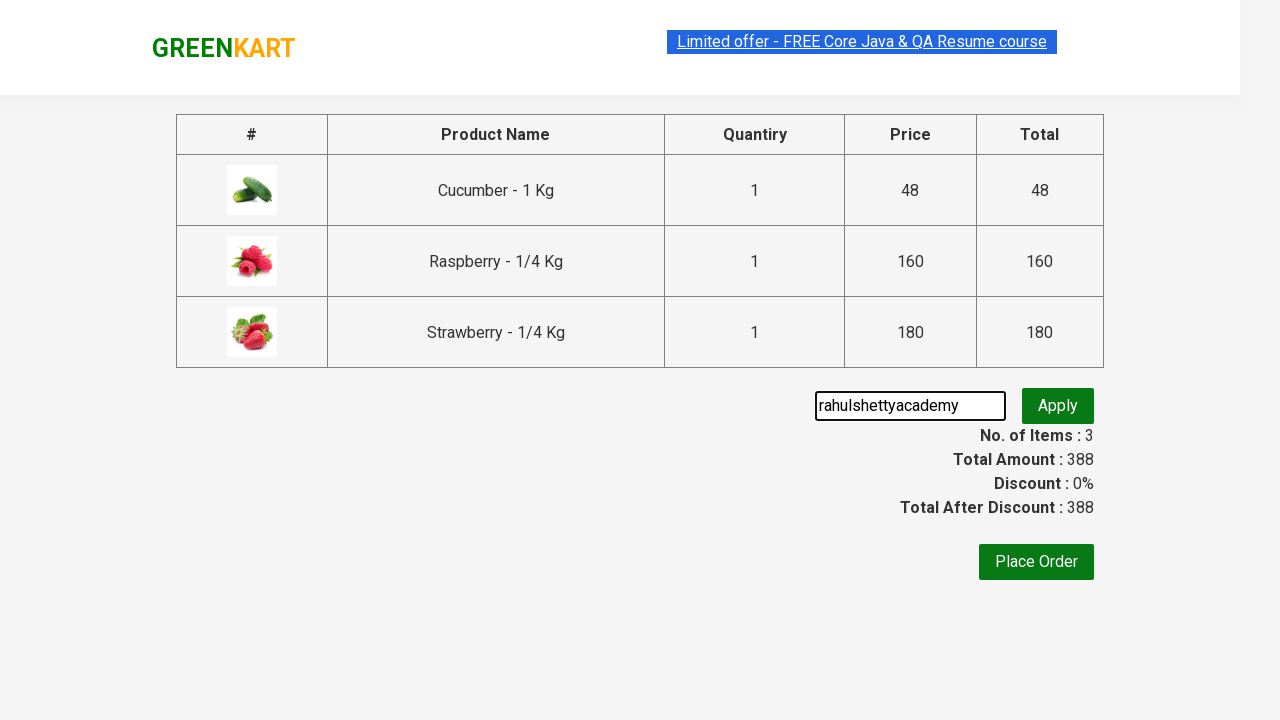

Clicked apply promo button at (1058, 406) on .promoBtn
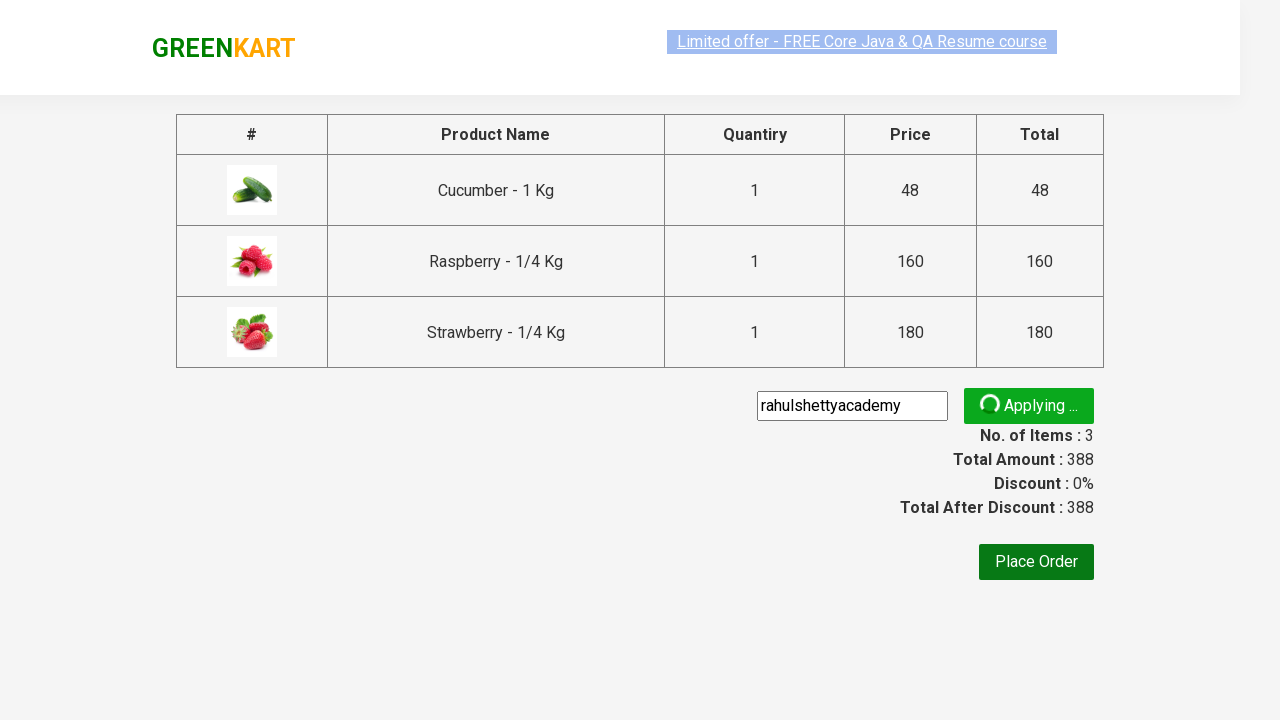

Promo info element loaded, discount applied
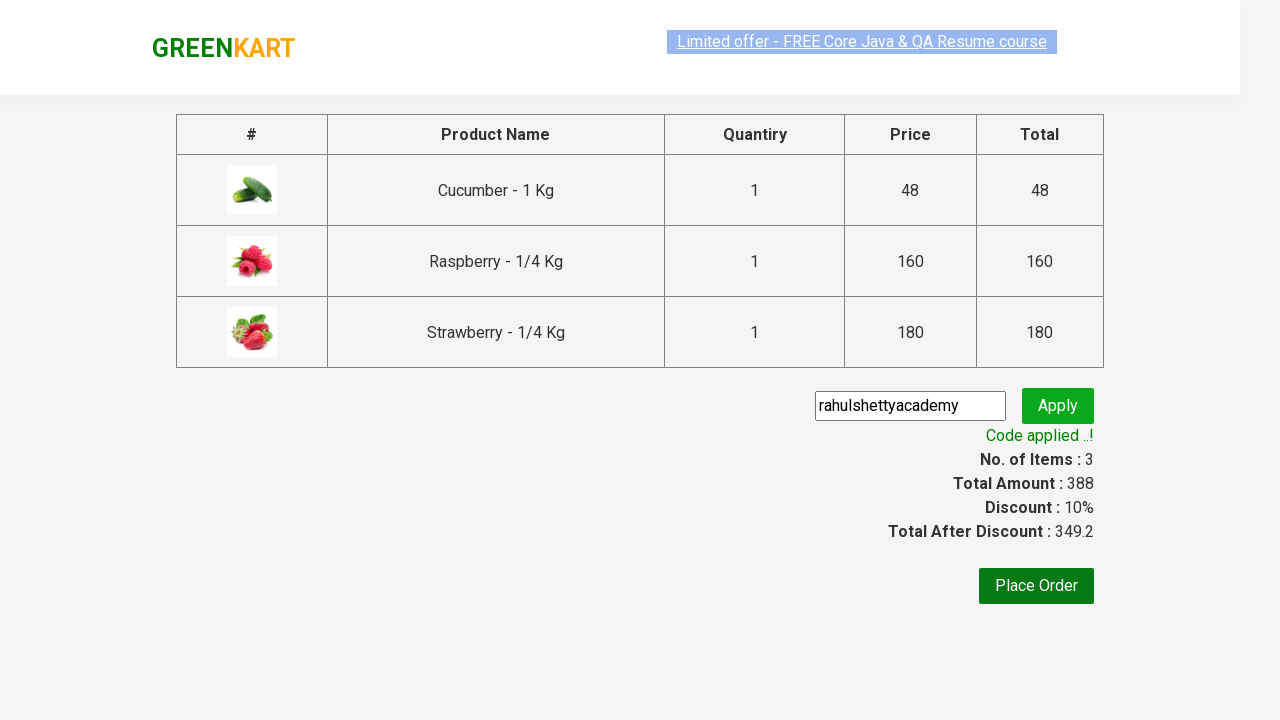

Verified discount amount is displayed
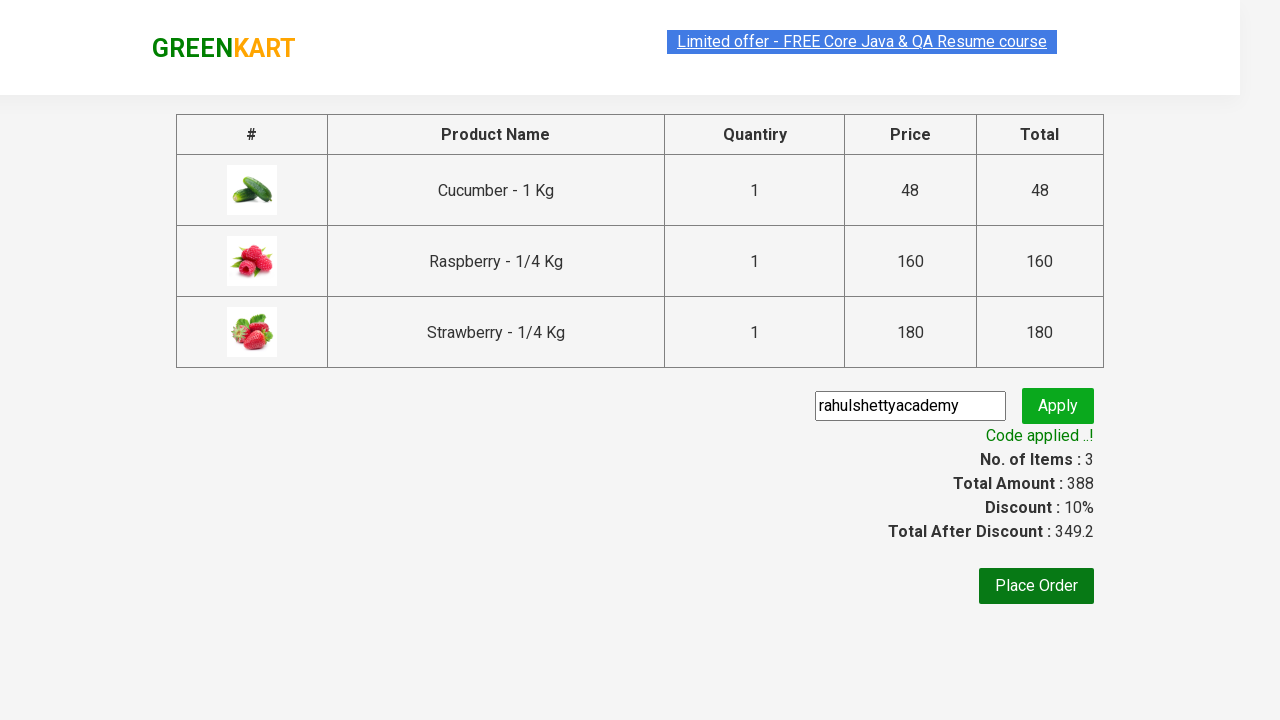

Verified total amount is displayed
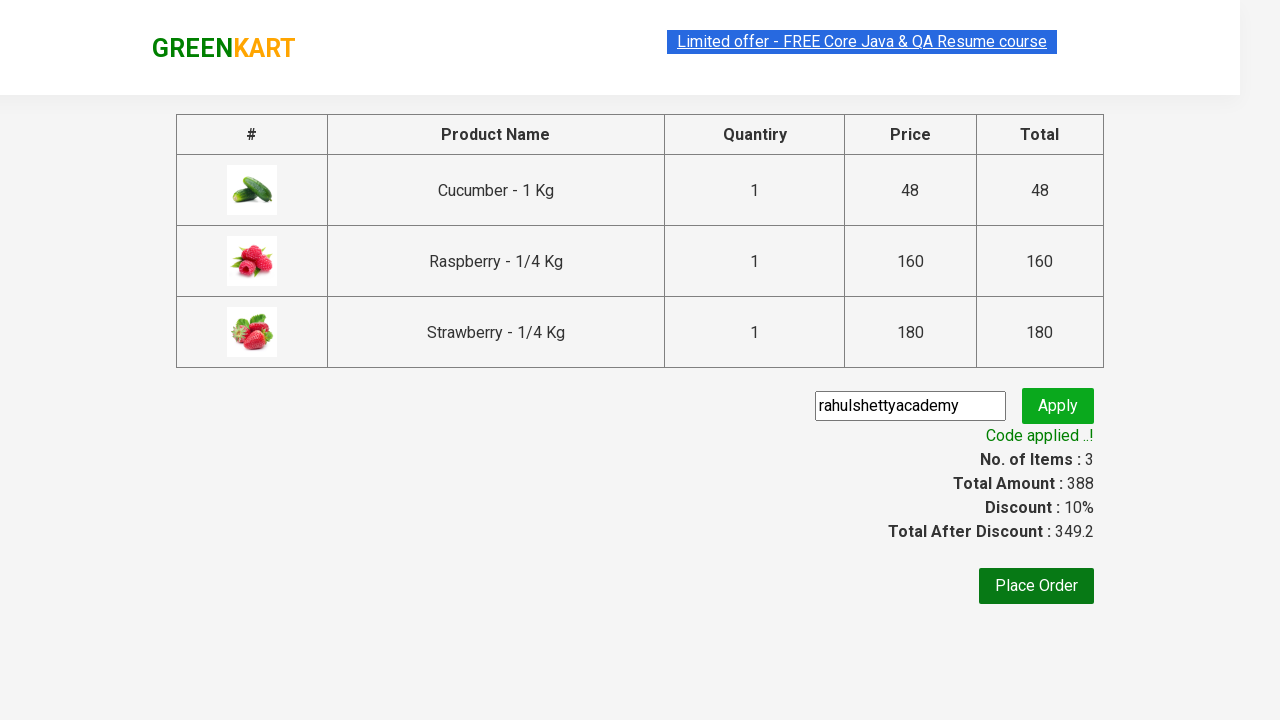

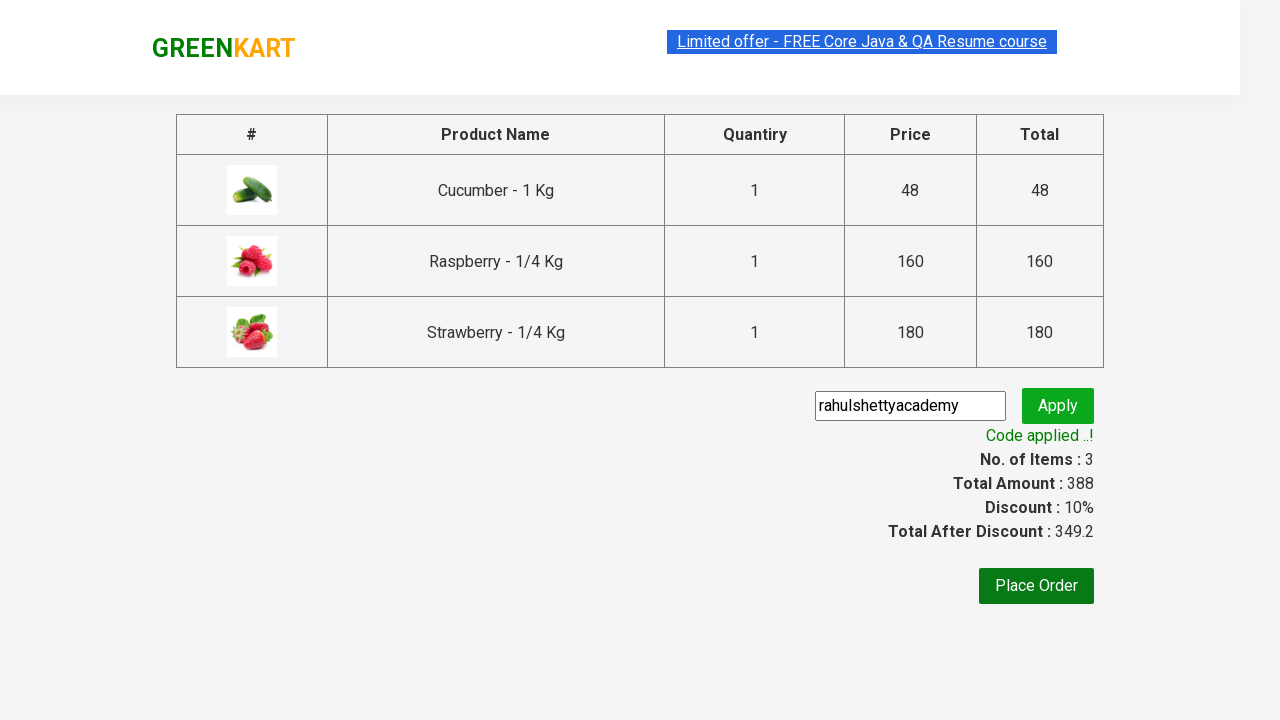